Tests browser window handle functionality by clicking a button to open a new window, switching to the new window, clicking an element, closing it, then switching back to the main window and clicking another element.

Starting URL: https://www.hyrtutorials.com/p/window-handles-practice.html

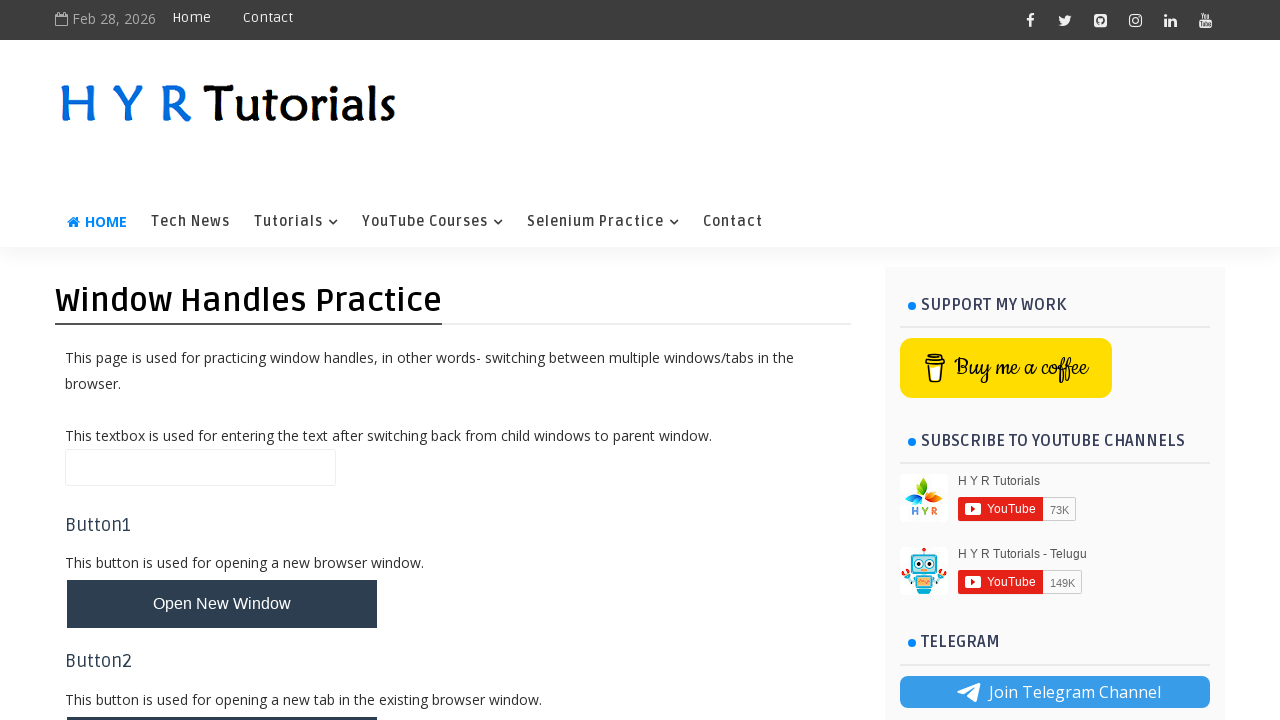

Clicked button to open new window at (222, 604) on #newWindowBtn
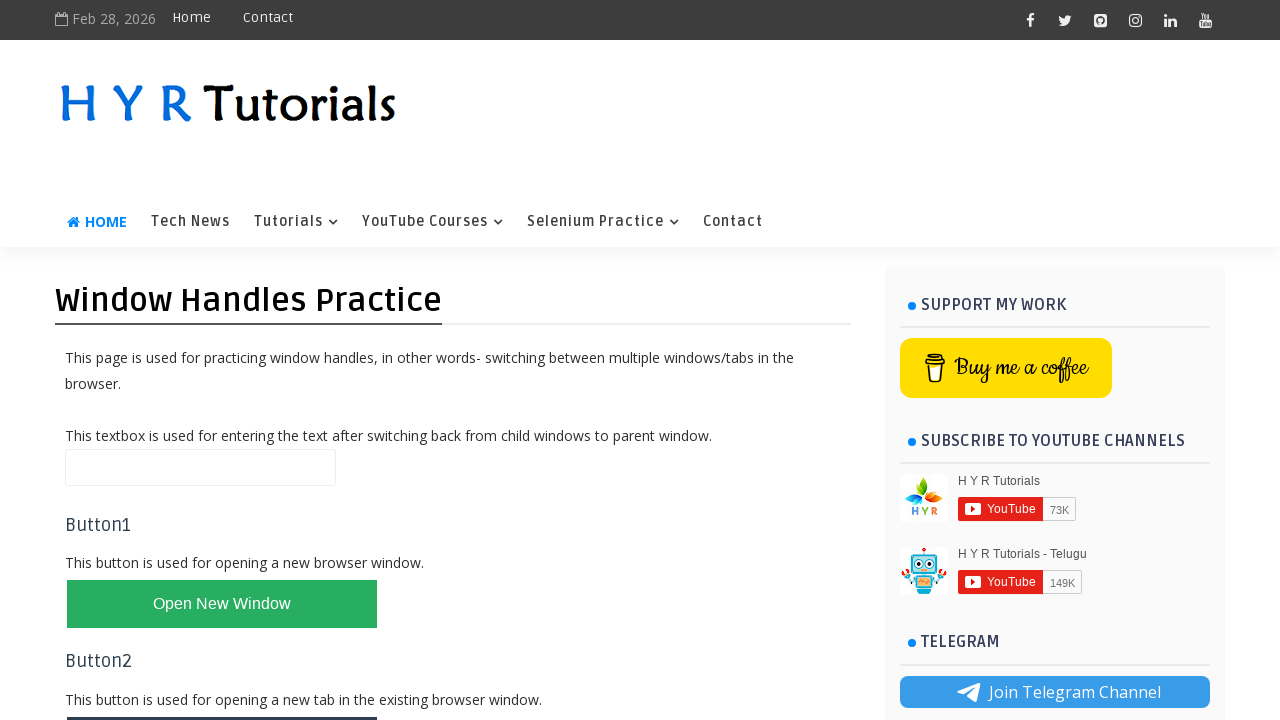

New window opened and captured
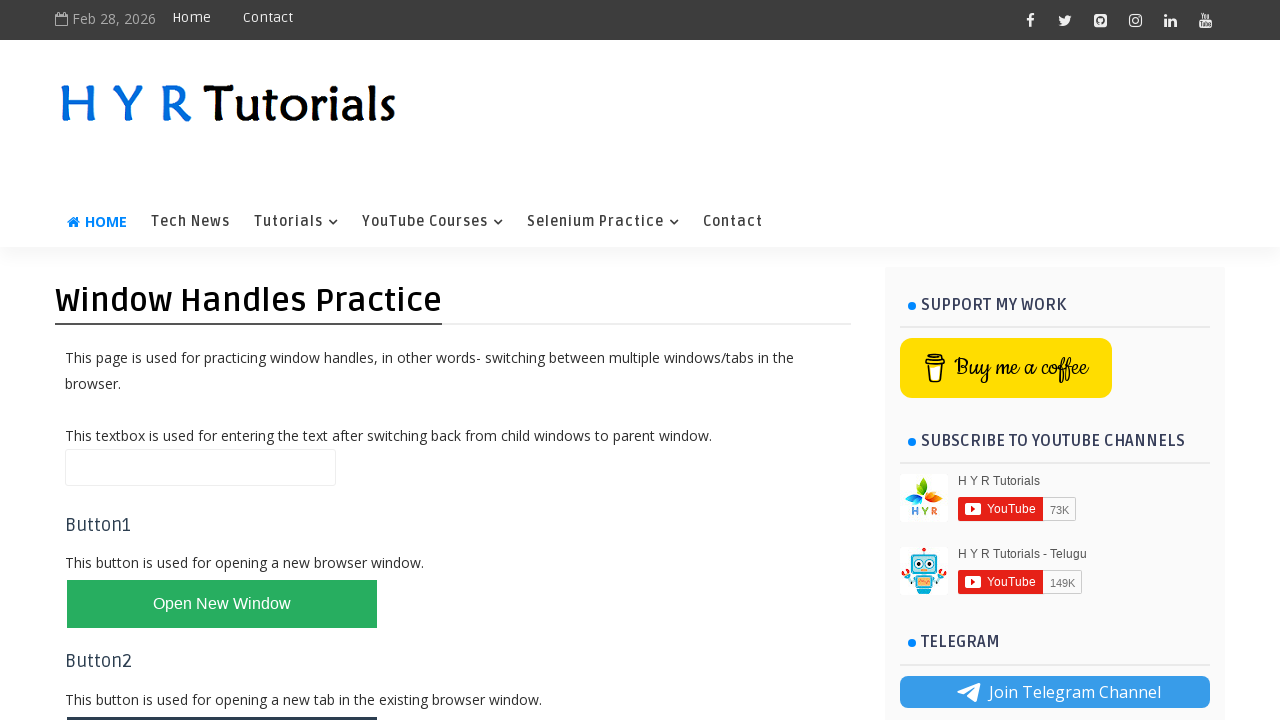

New window page loaded completely
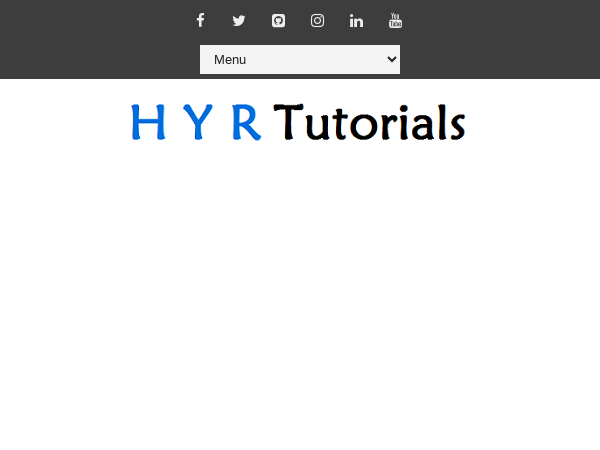

Clicked firstName field in new window at (254, 225) on #firstName
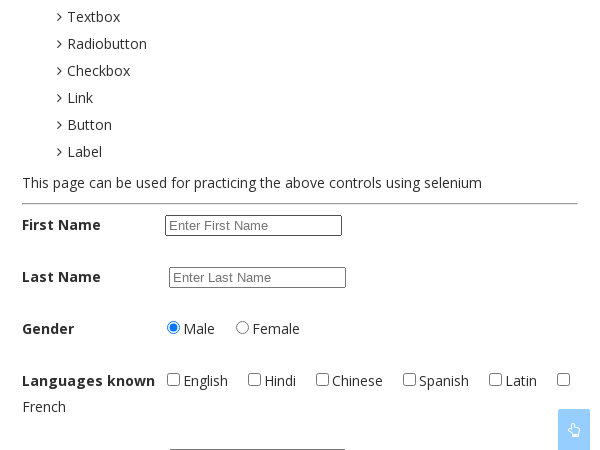

Closed the new window
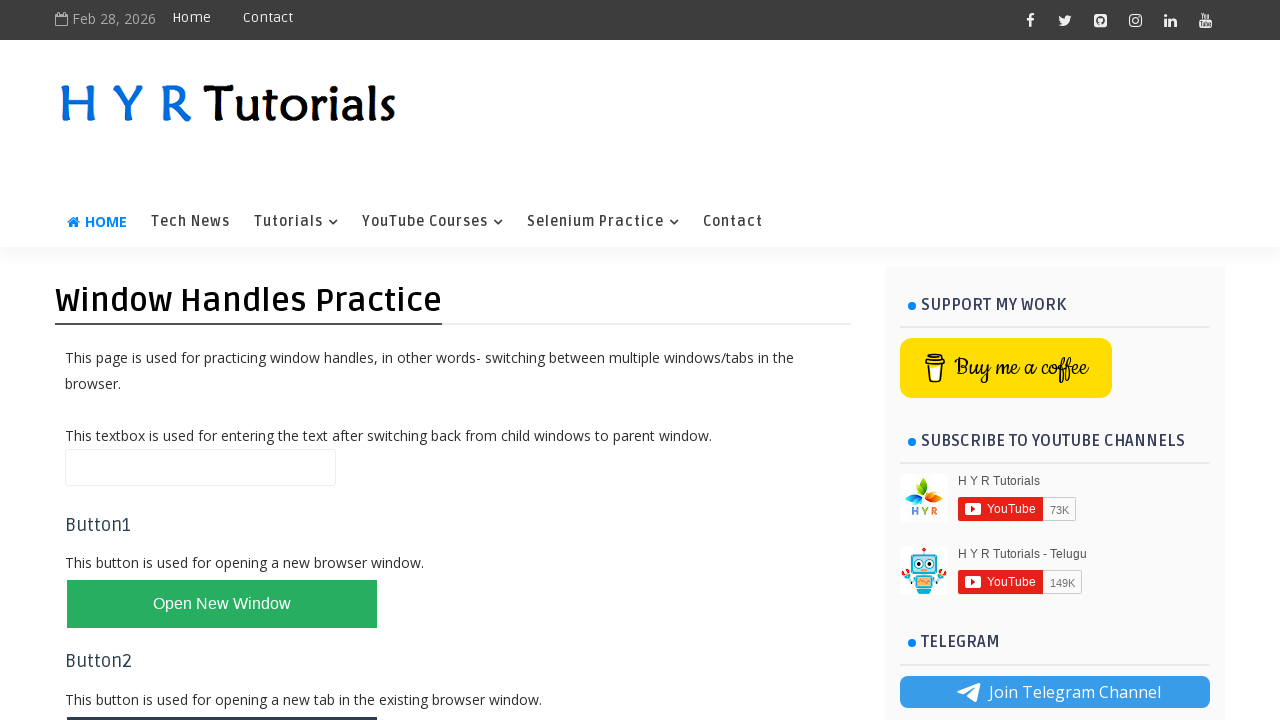

Clicked name field in main window at (200, 467) on #name
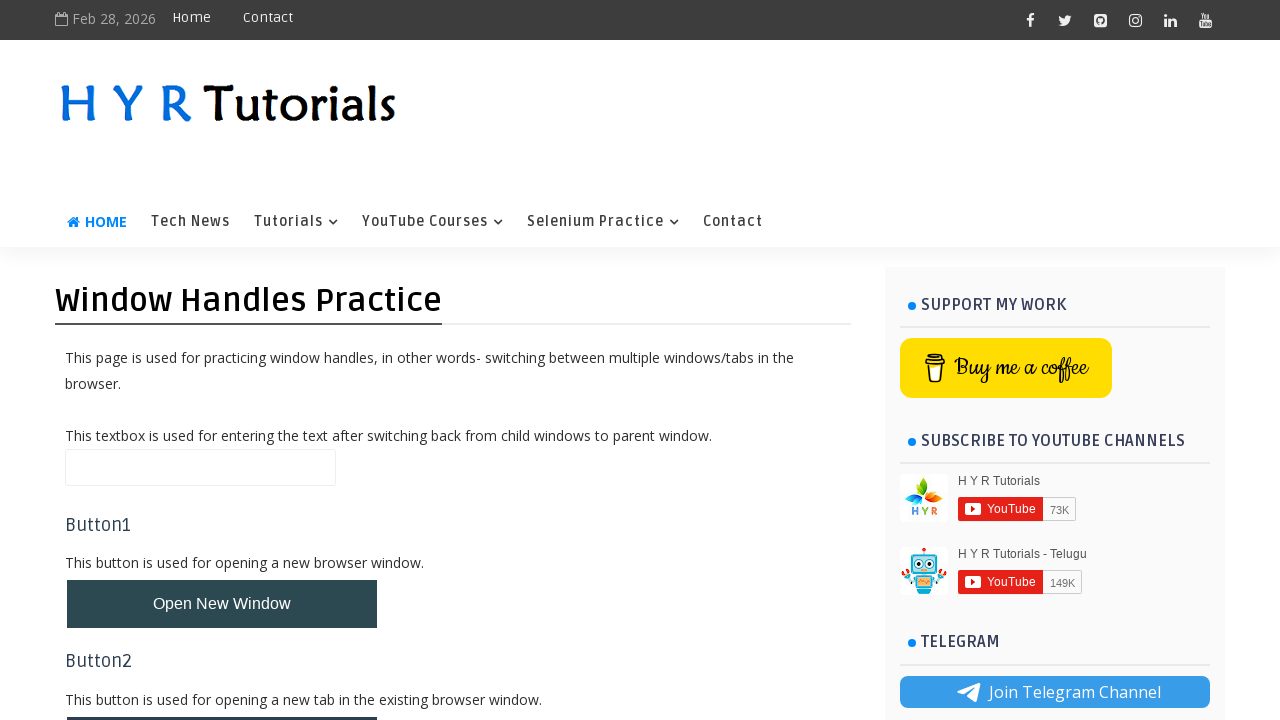

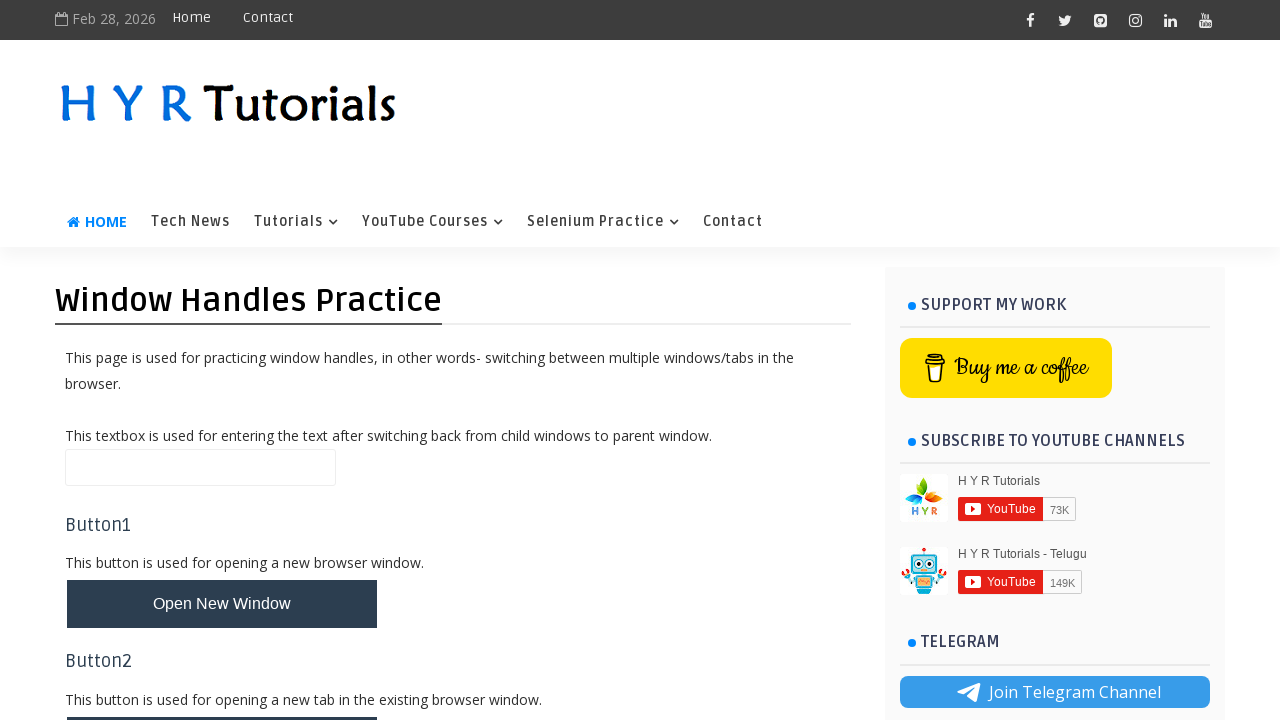